Tests form interactions on an automation practice page including clicking a radio button, using an autocomplete input to select a country (Algeria), and selecting an option from a dropdown menu.

Starting URL: https://www.rahulshettyacademy.com/AutomationPractice/

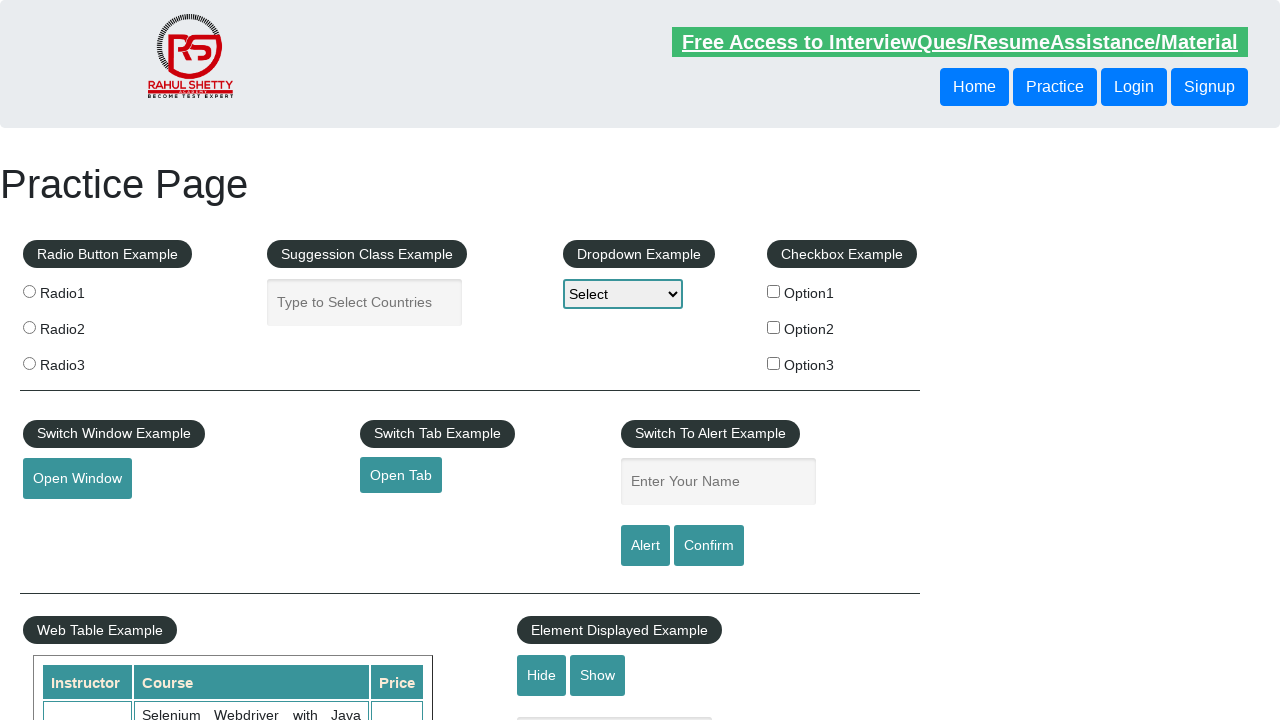

Clicked the first radio button at (29, 291) on input[value='radio1']
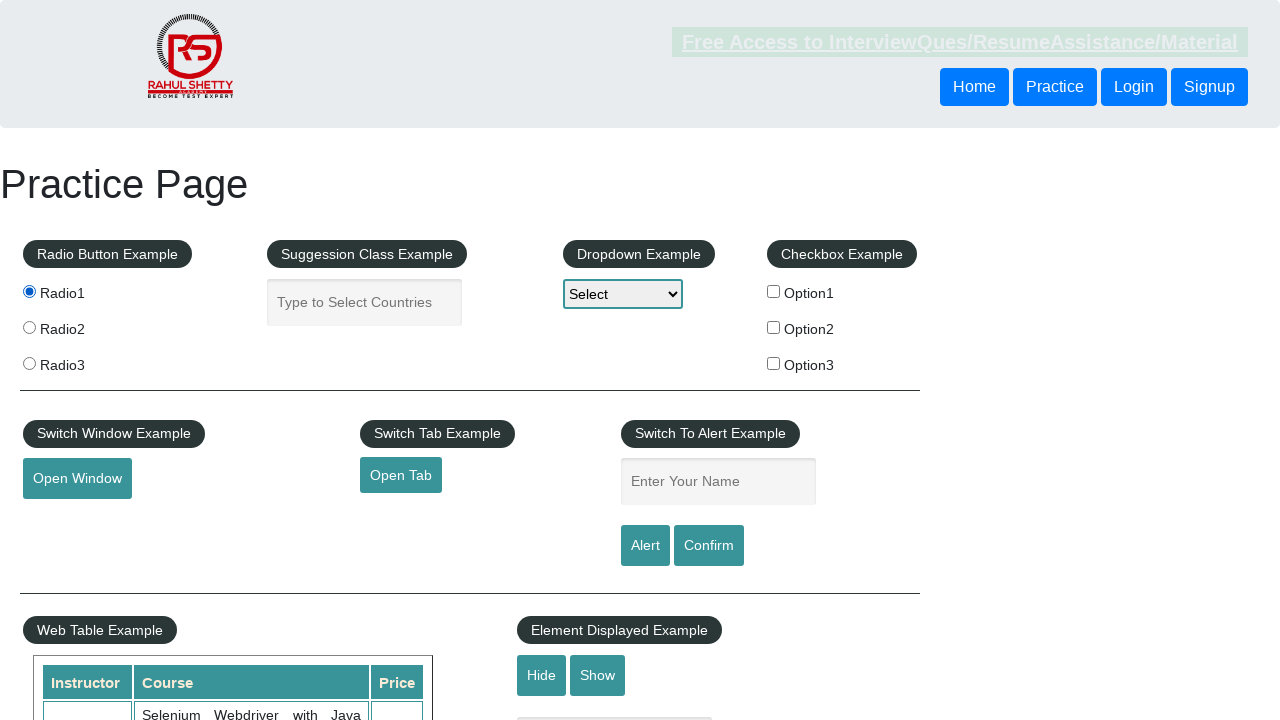

Filled autocomplete field with 'al' on input#autocomplete
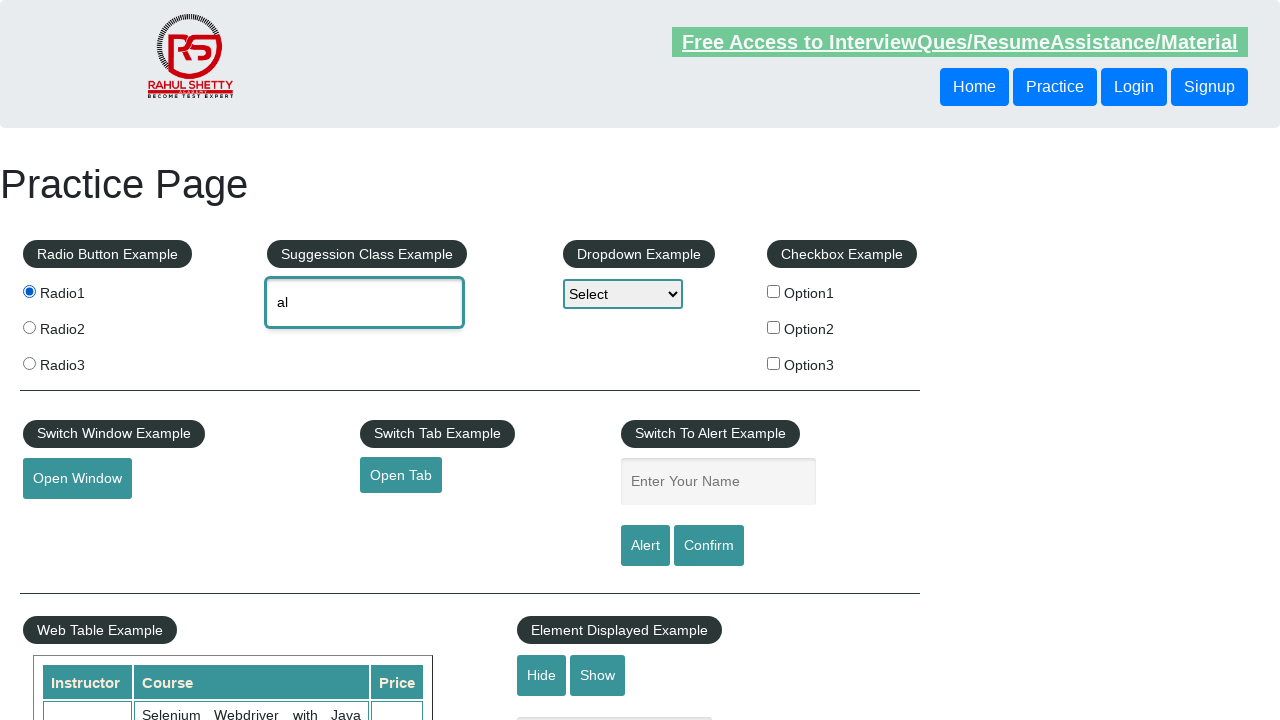

Autocomplete suggestions appeared
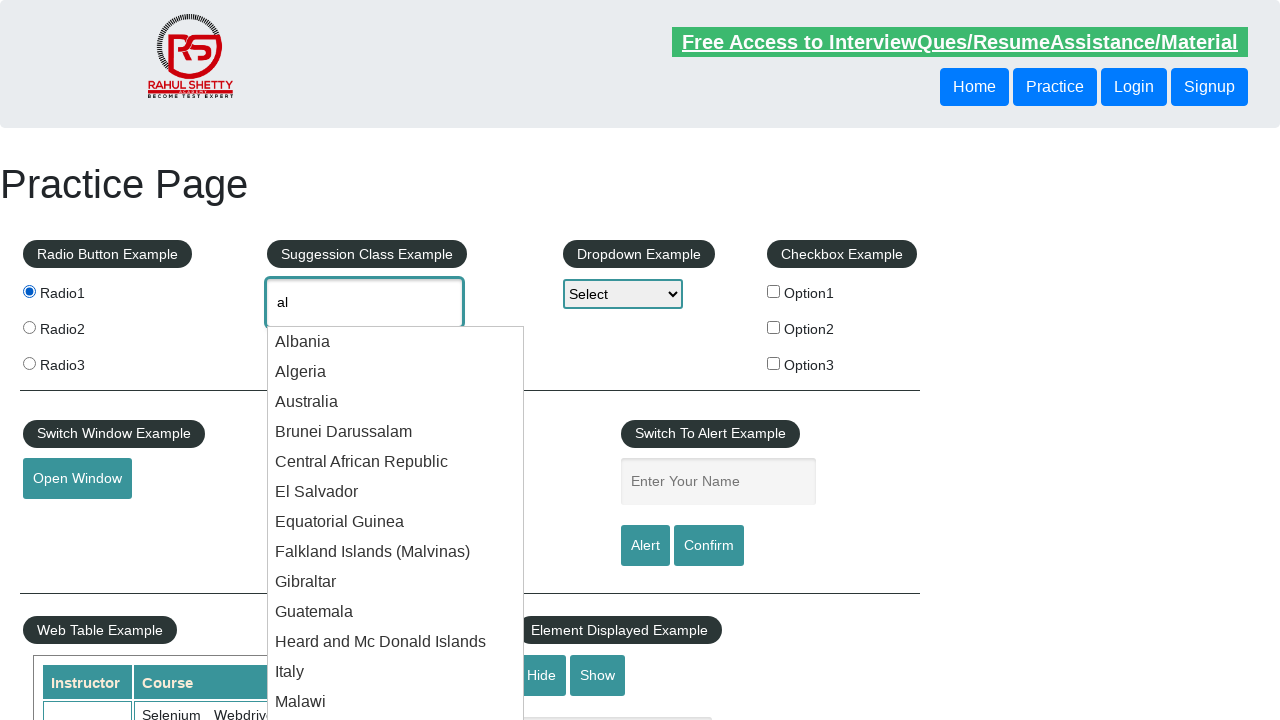

Selected 'Algeria' from autocomplete suggestions at (396, 372) on li.ui-menu-item div:has-text('Algeria')
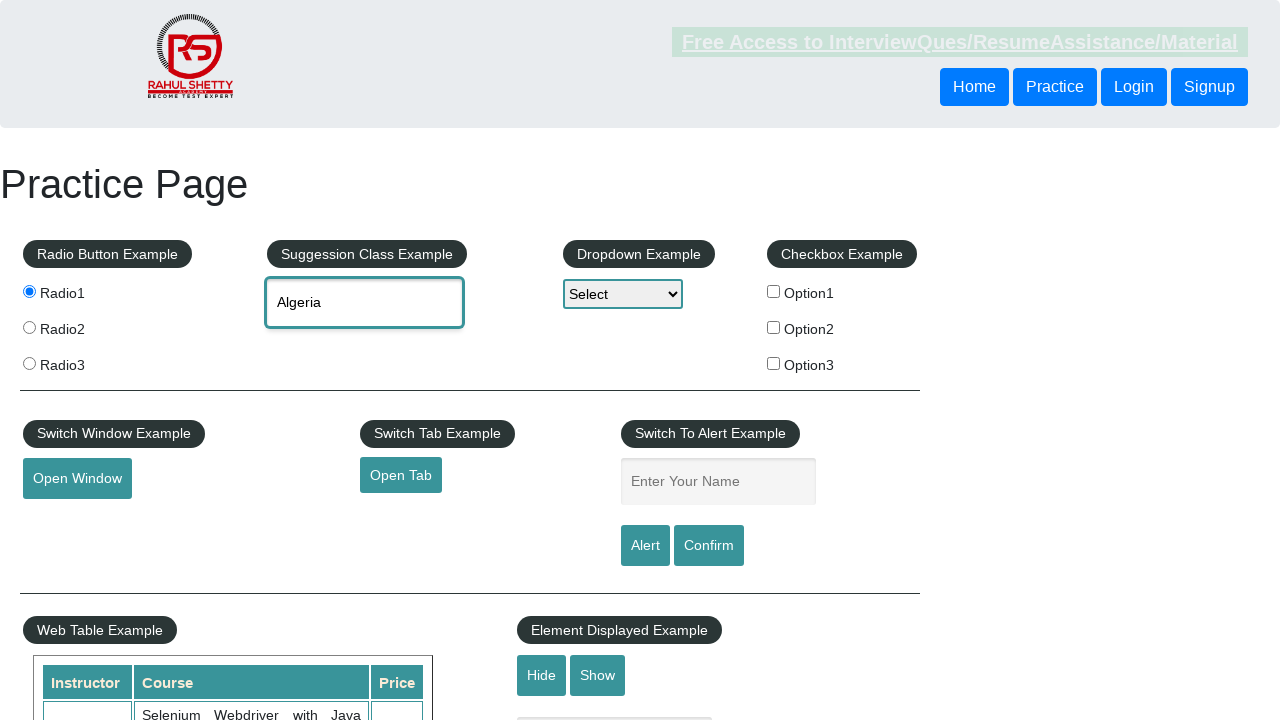

Selected the second option (index 2) from dropdown menu on select#dropdown-class-example
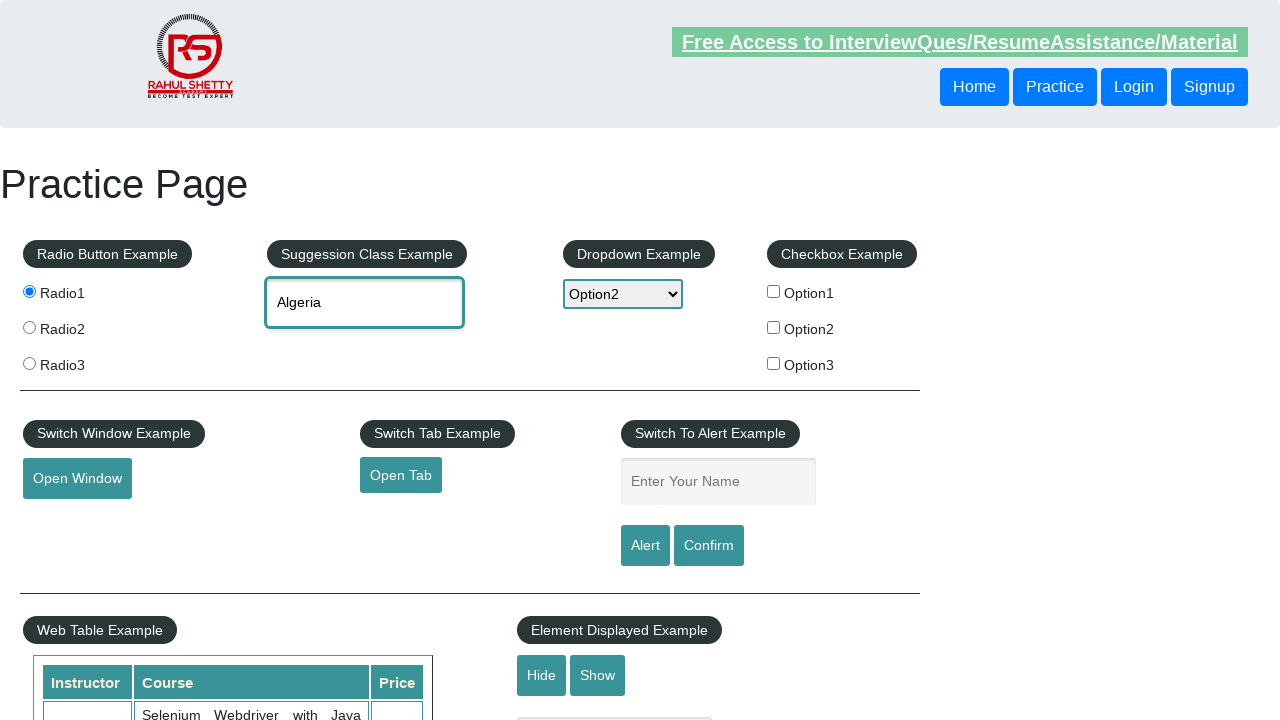

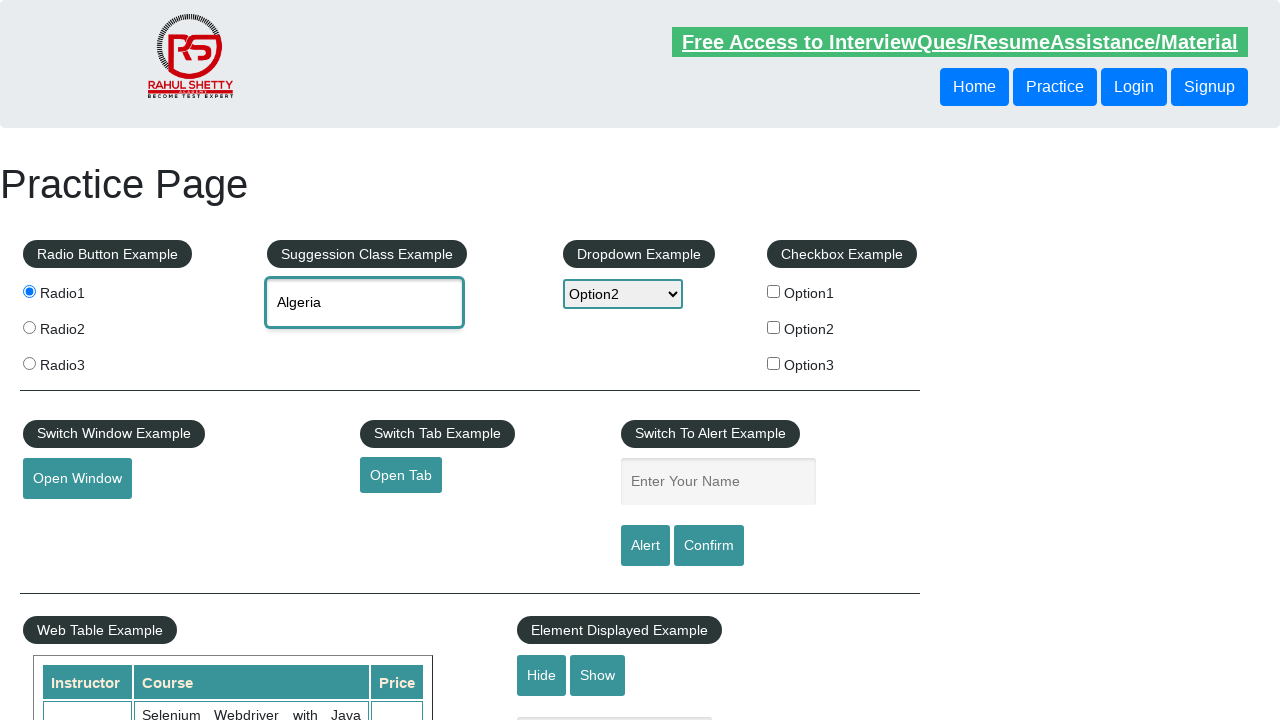